Tests a vegetable e-commerce site by searching for products containing "ca", verifying product counts, adding items to cart, and checking the brand logo text

Starting URL: https://rahulshettyacademy.com/seleniumPractise/#/

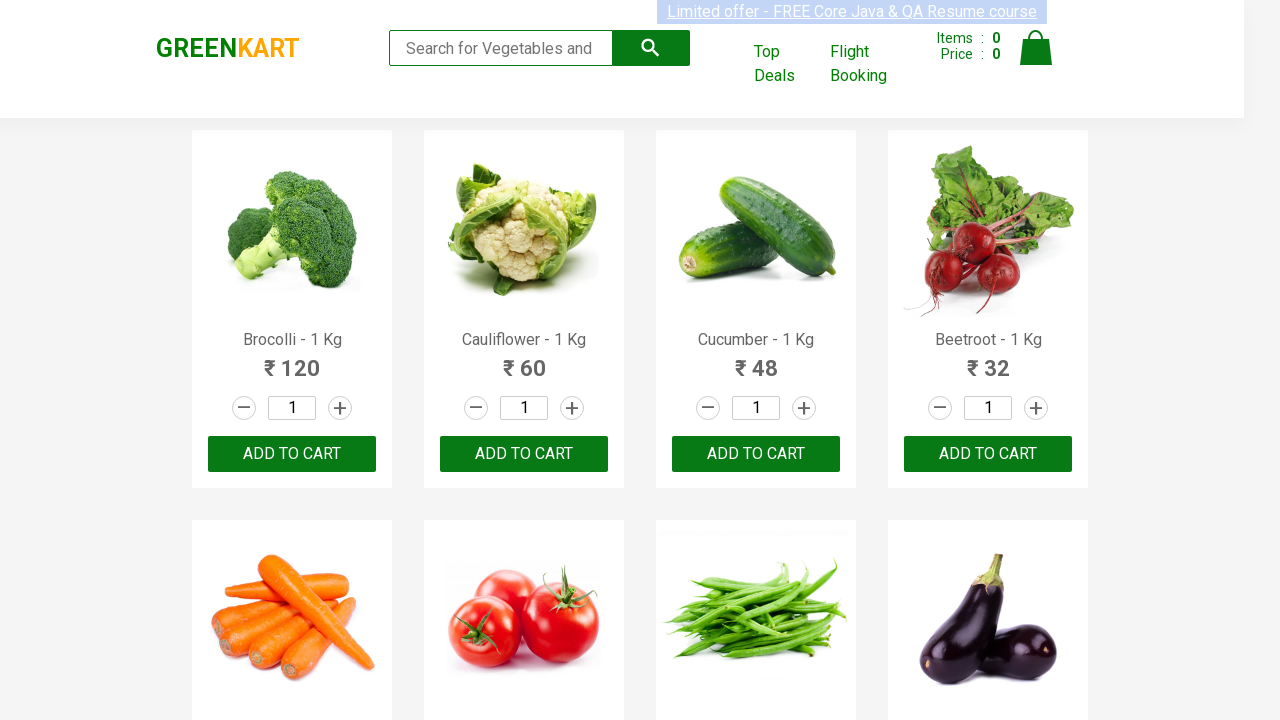

Typed 'ca' in search box to filter products on .search-keyword
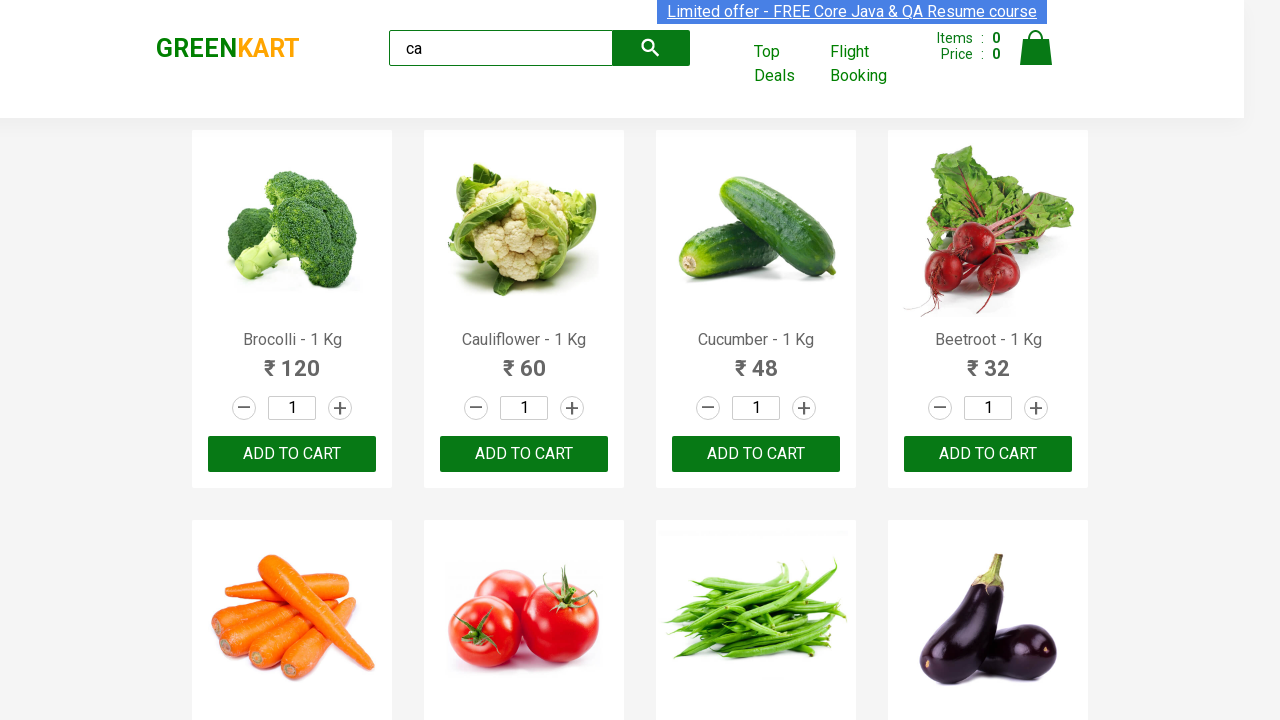

Waited 2 seconds for products to load after search
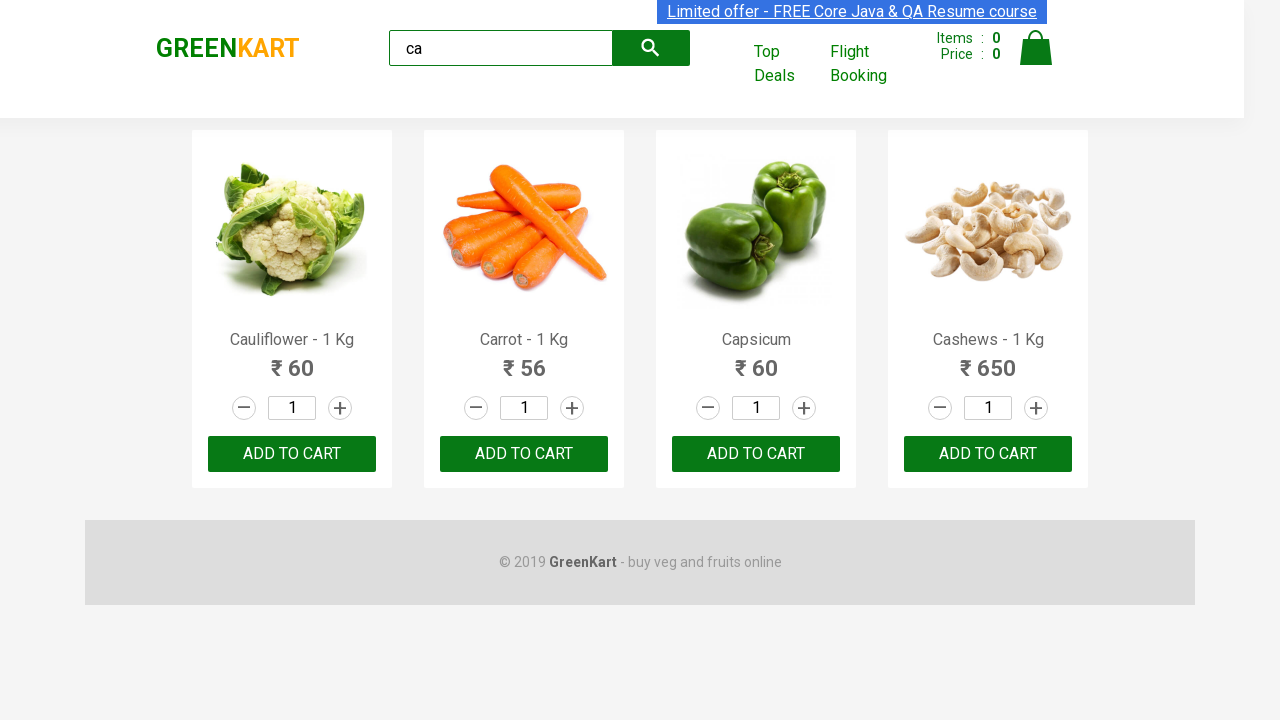

Verified products are displayed by waiting for .product selector
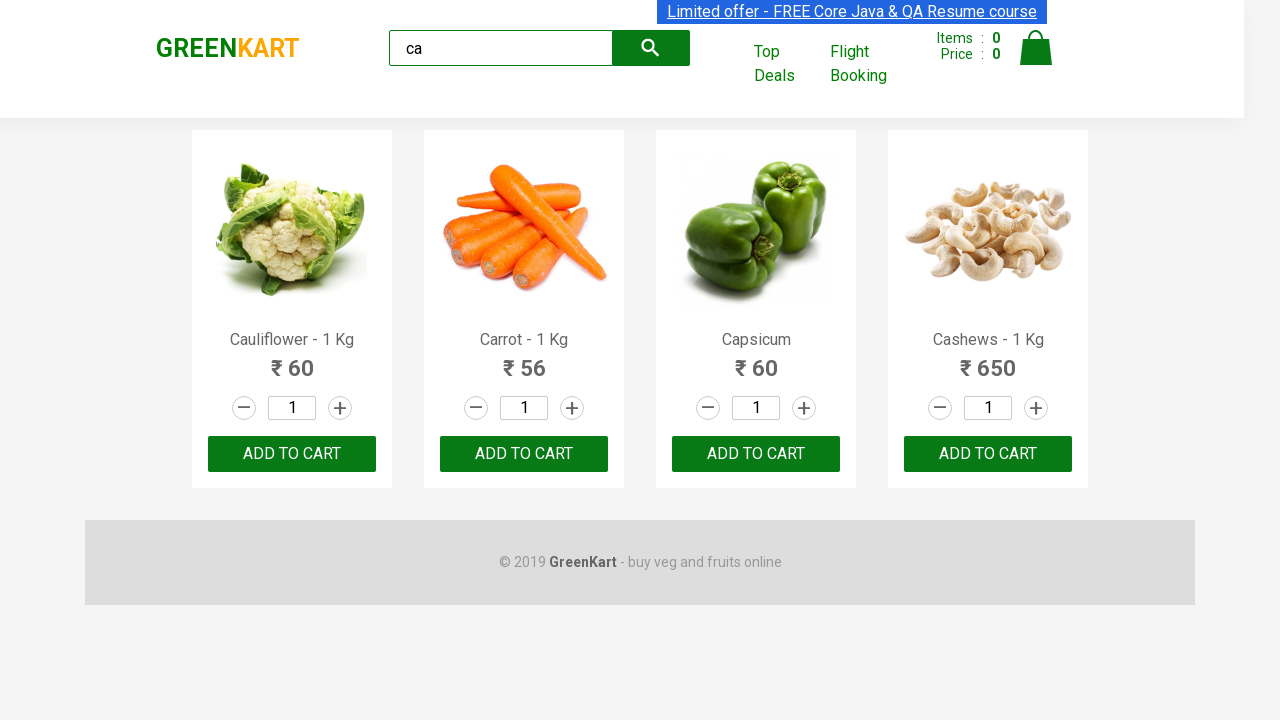

Clicked ADD TO CART button on third product at (756, 454) on :nth-child(3) > .product-action > button
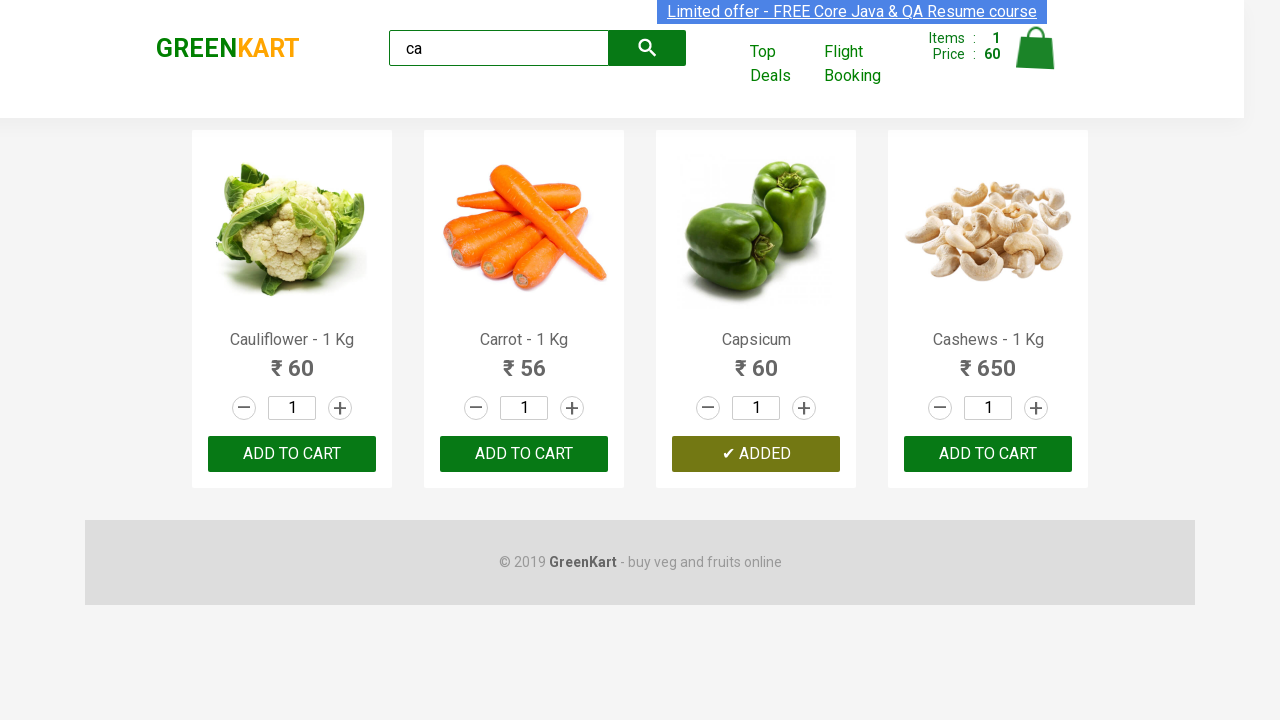

Clicked ADD TO CART button on product at index 2 at (756, 454) on .products .product >> nth=2 >> button:has-text('ADD TO CART')
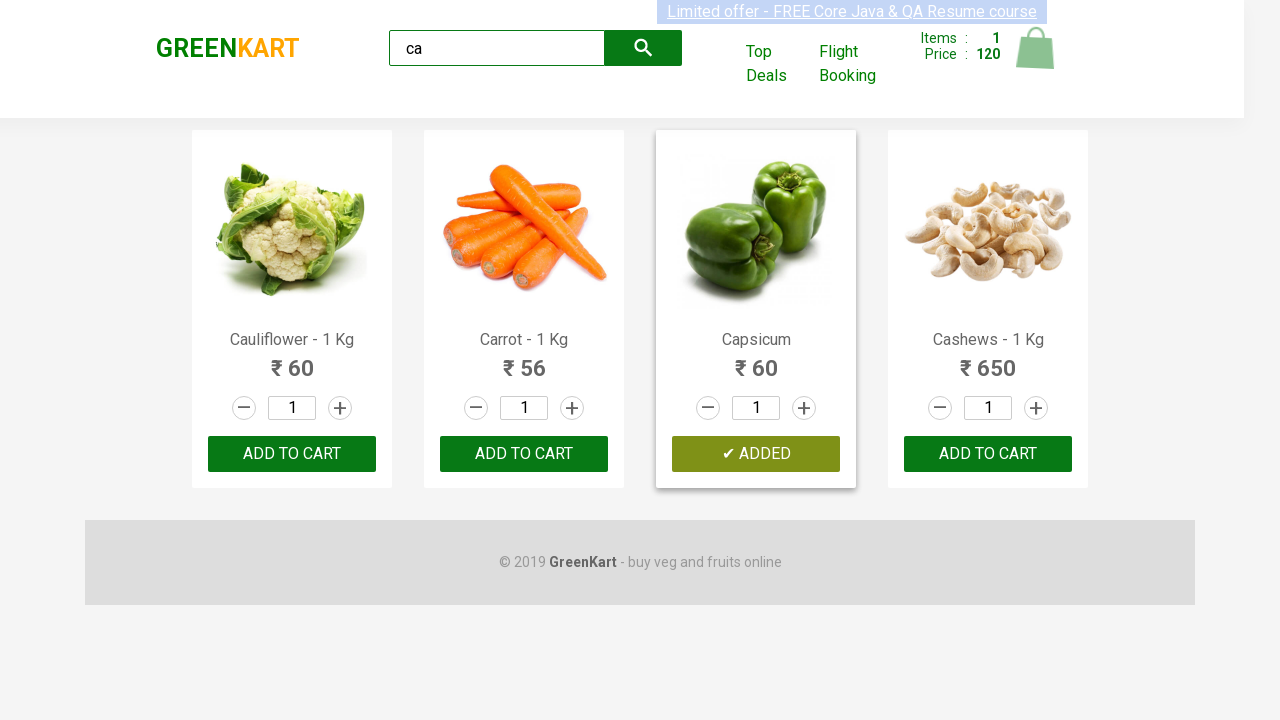

Retrieved product count: 4 products found
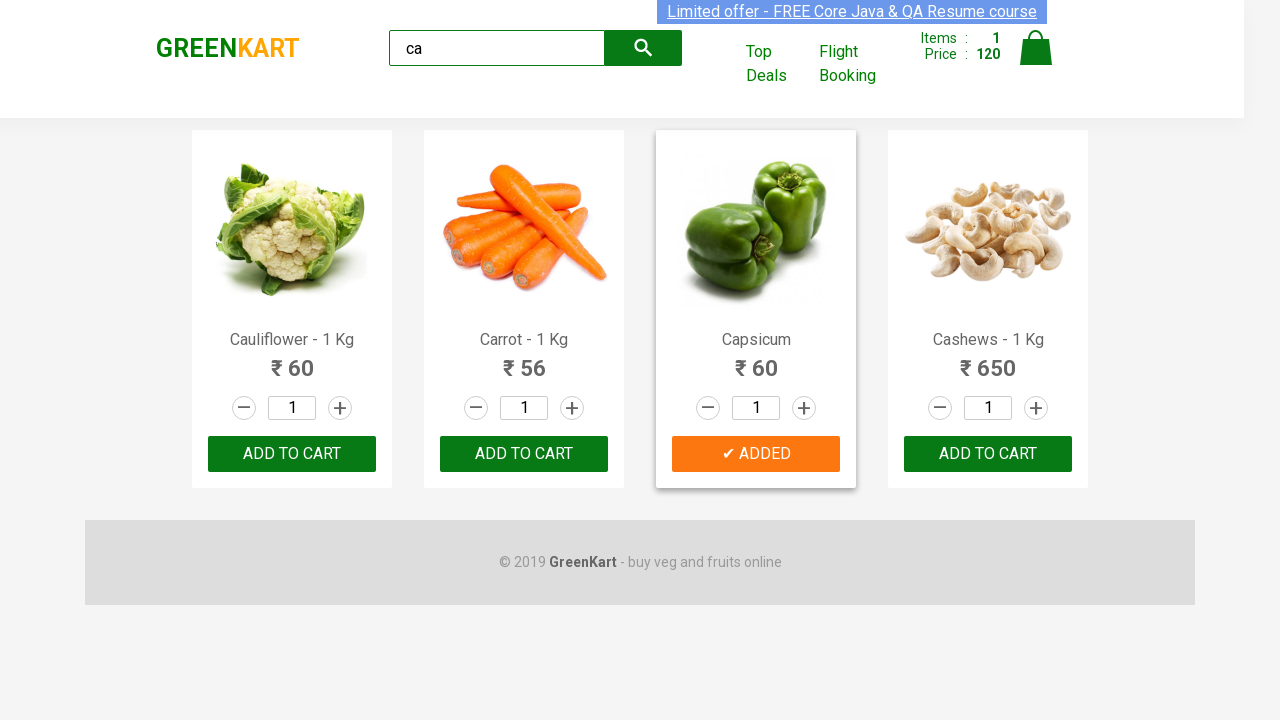

Retrieved product name at index 0: 'Cauliflower - 1 Kg'
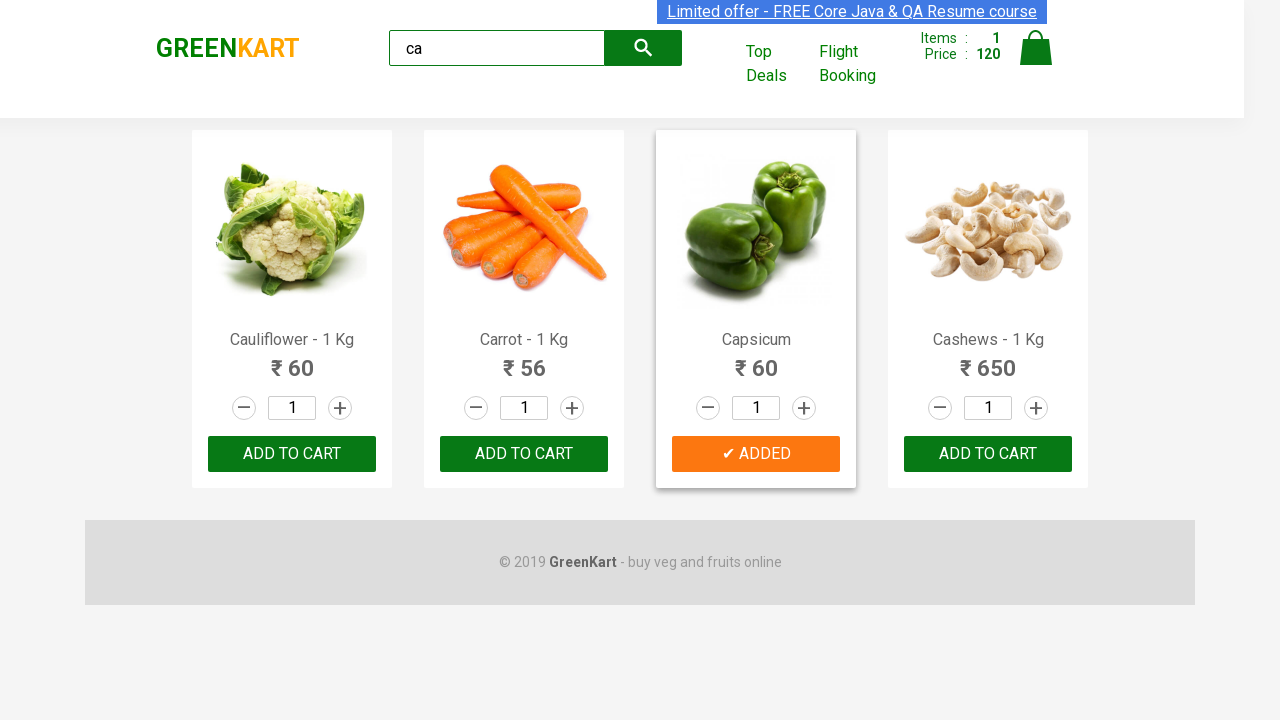

Retrieved product name at index 1: 'Carrot - 1 Kg'
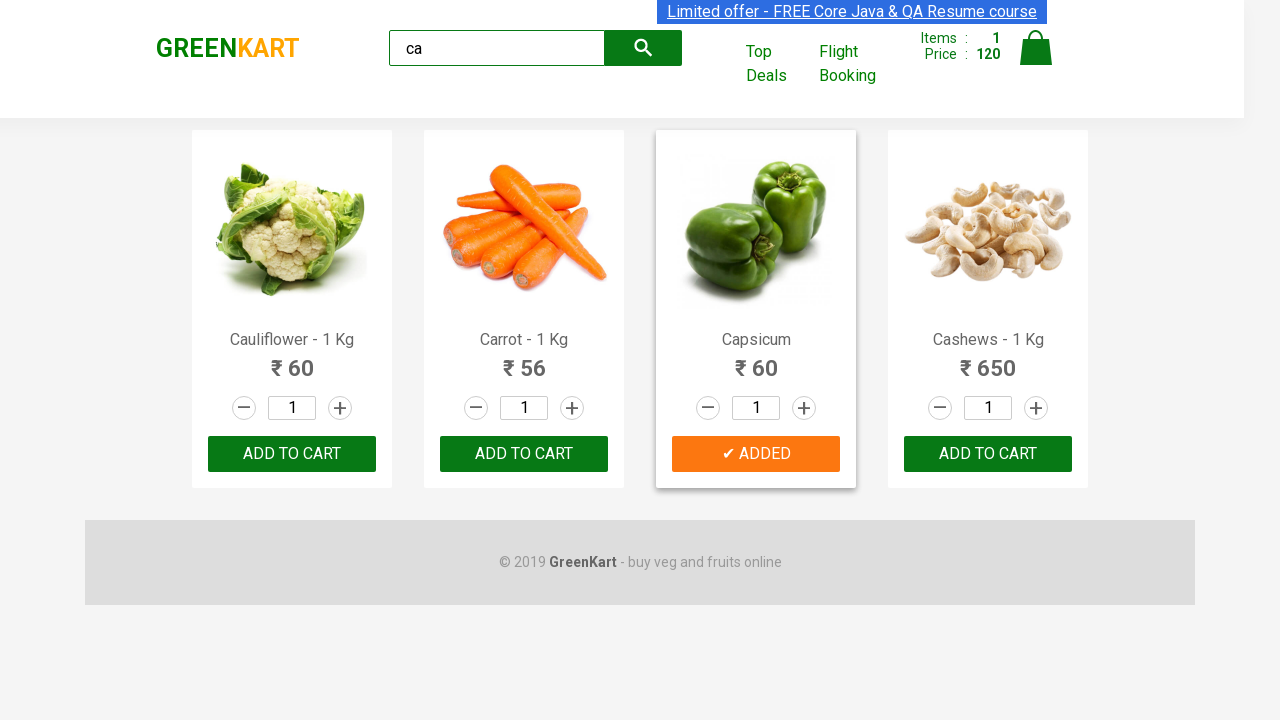

Retrieved product name at index 2: 'Capsicum'
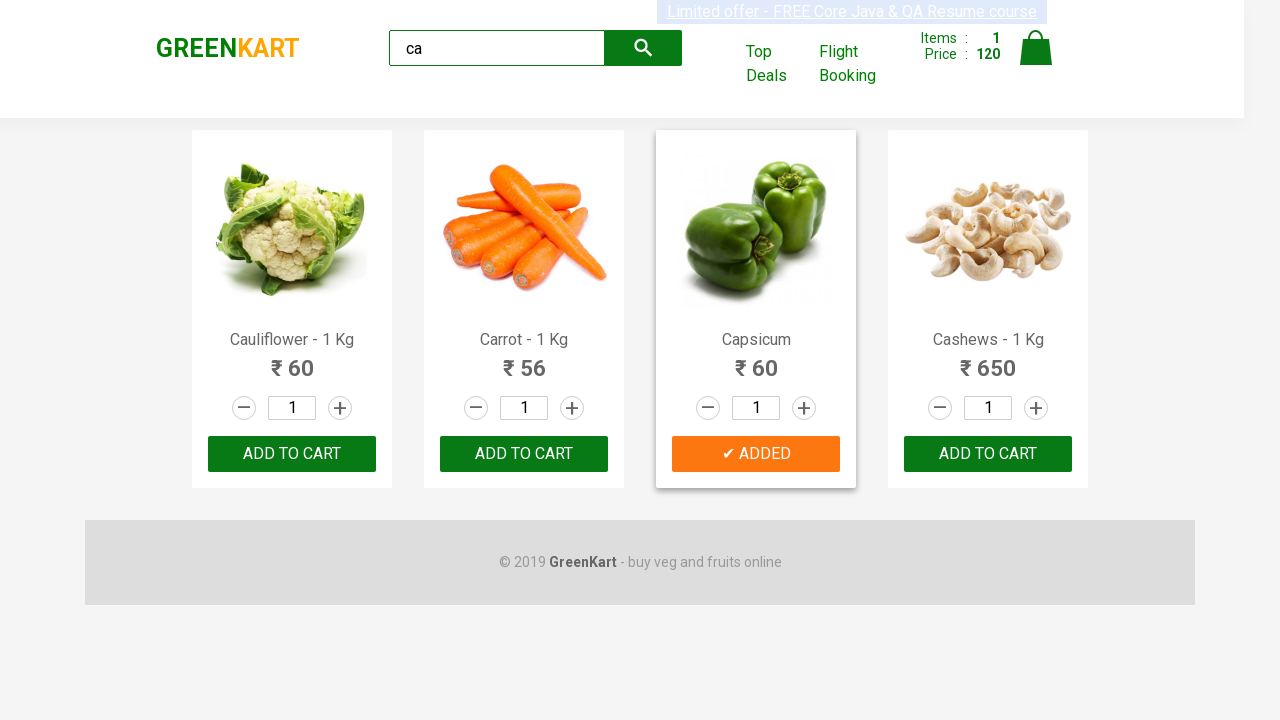

Retrieved product name at index 3: 'Cashews - 1 Kg'
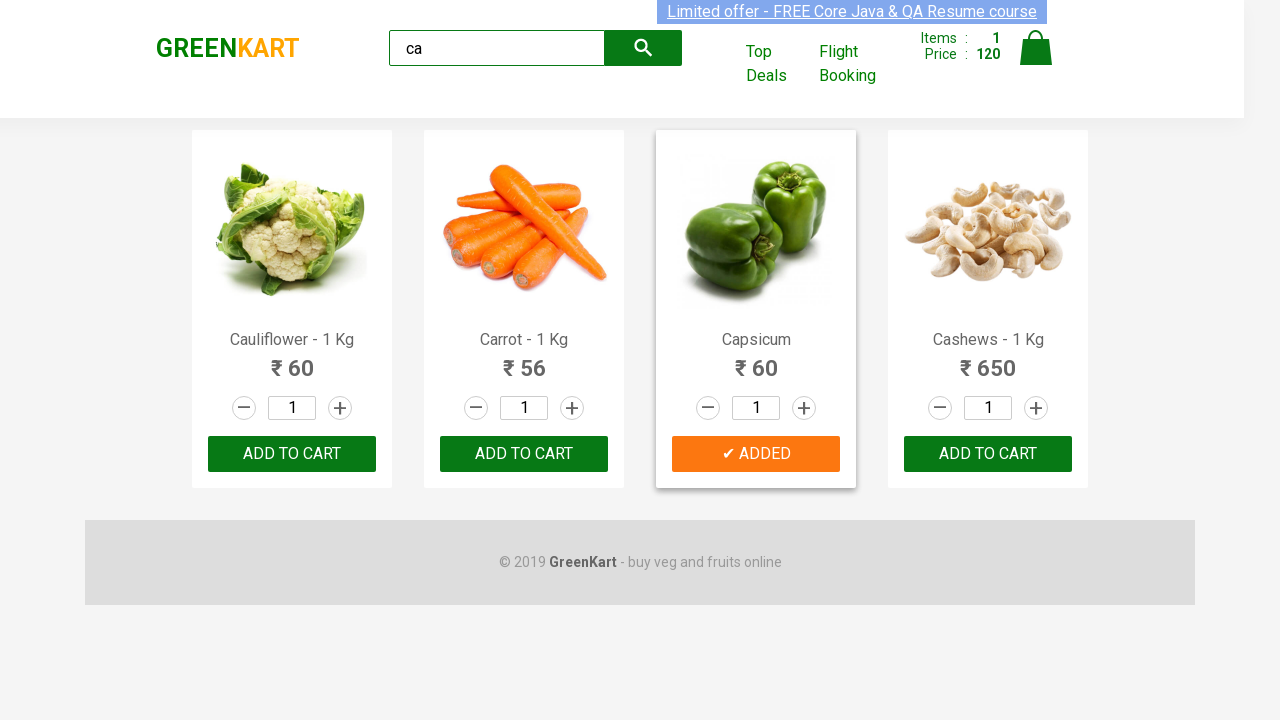

Found Cashews product at index 3 and clicked ADD TO CART at (988, 454) on .products .product >> nth=3 >> button
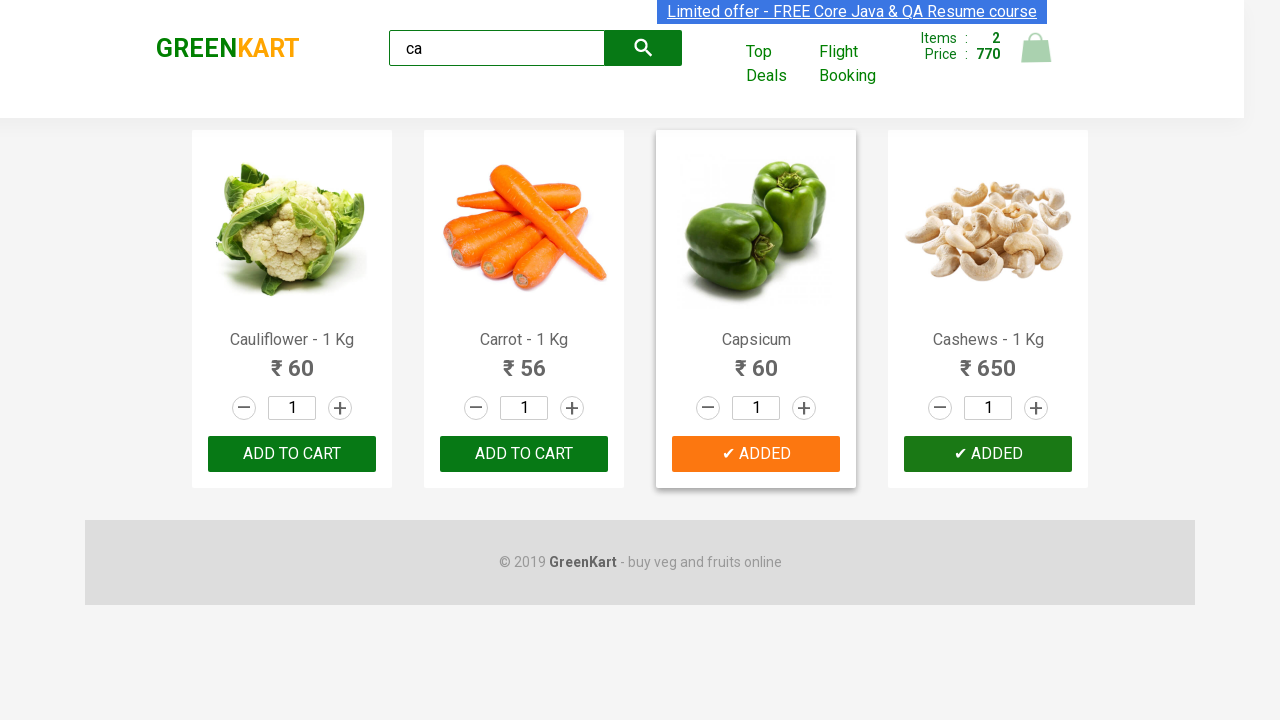

Waited for brand logo selector to be visible
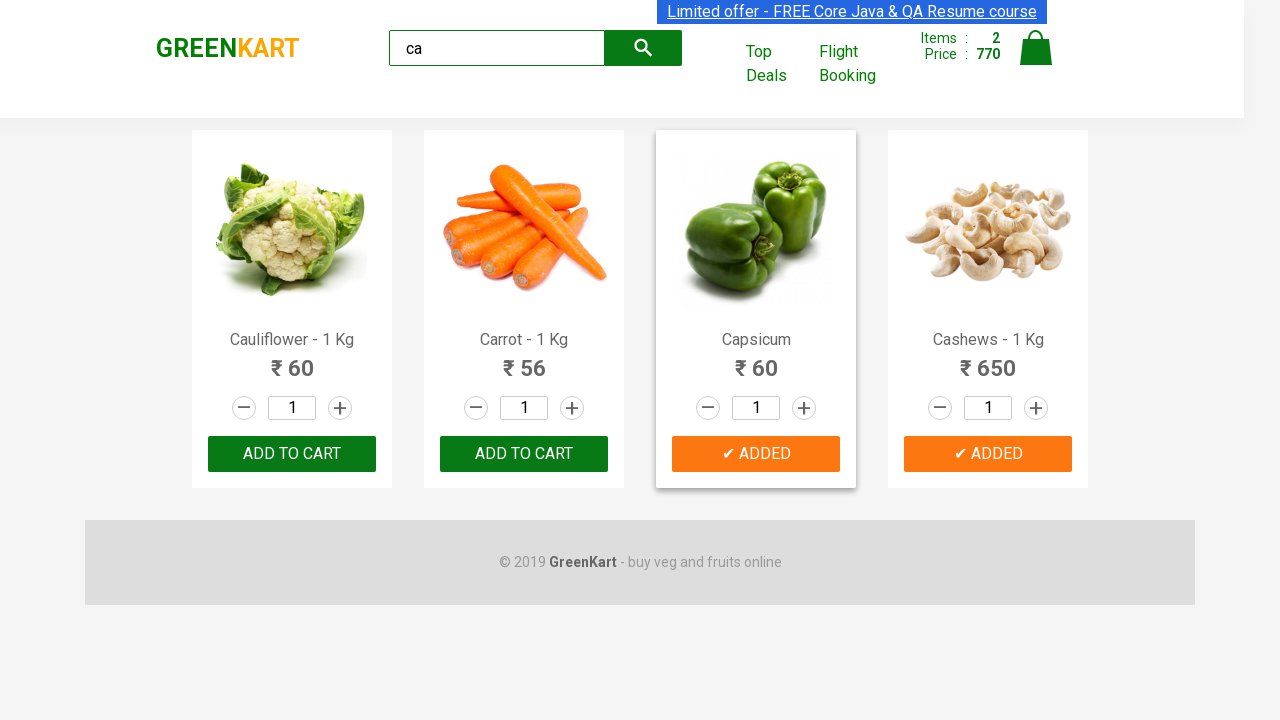

Verified brand logo text equals 'GREENKART'
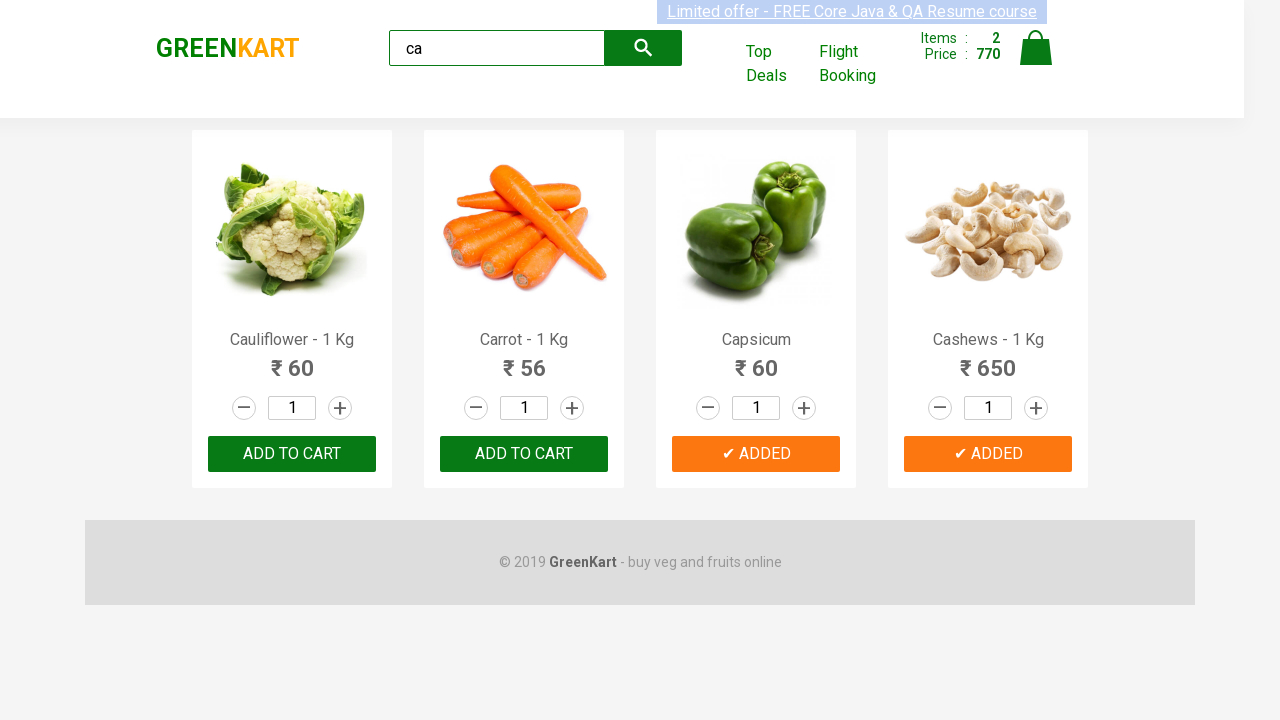

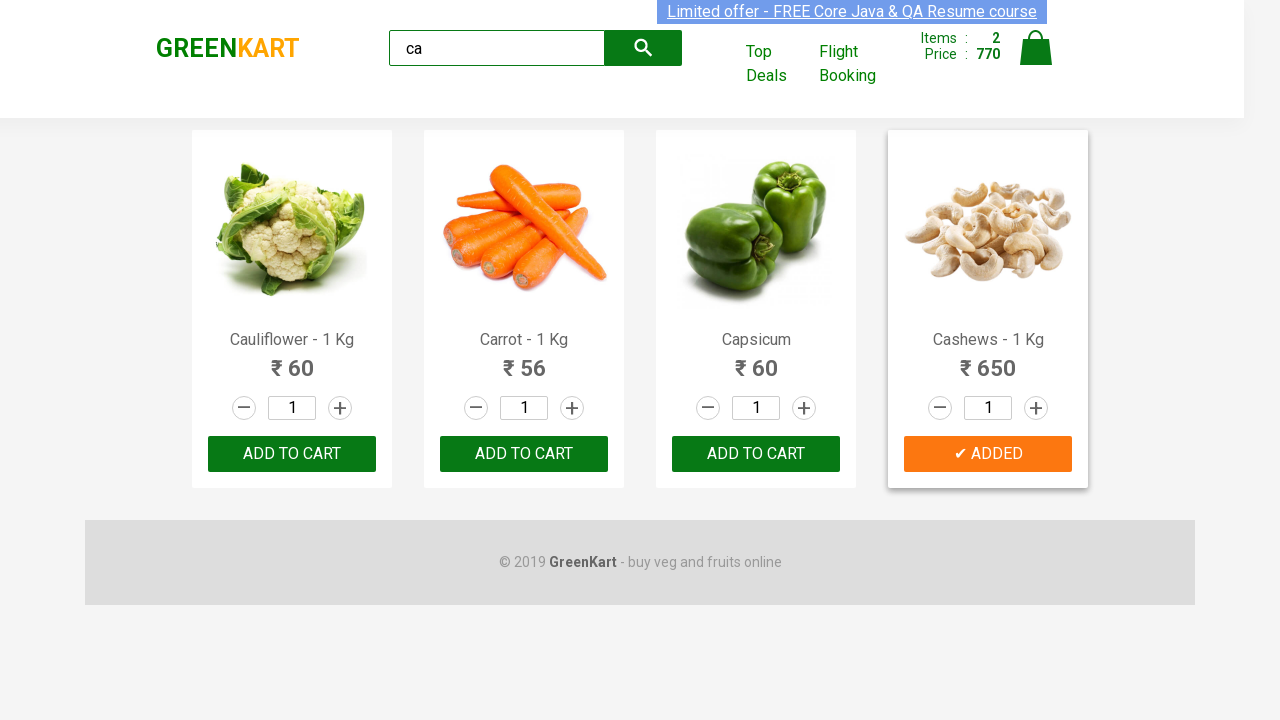